Tests file upload functionality by selecting a file and submitting the form

Starting URL: http://the-internet.herokuapp.com/upload

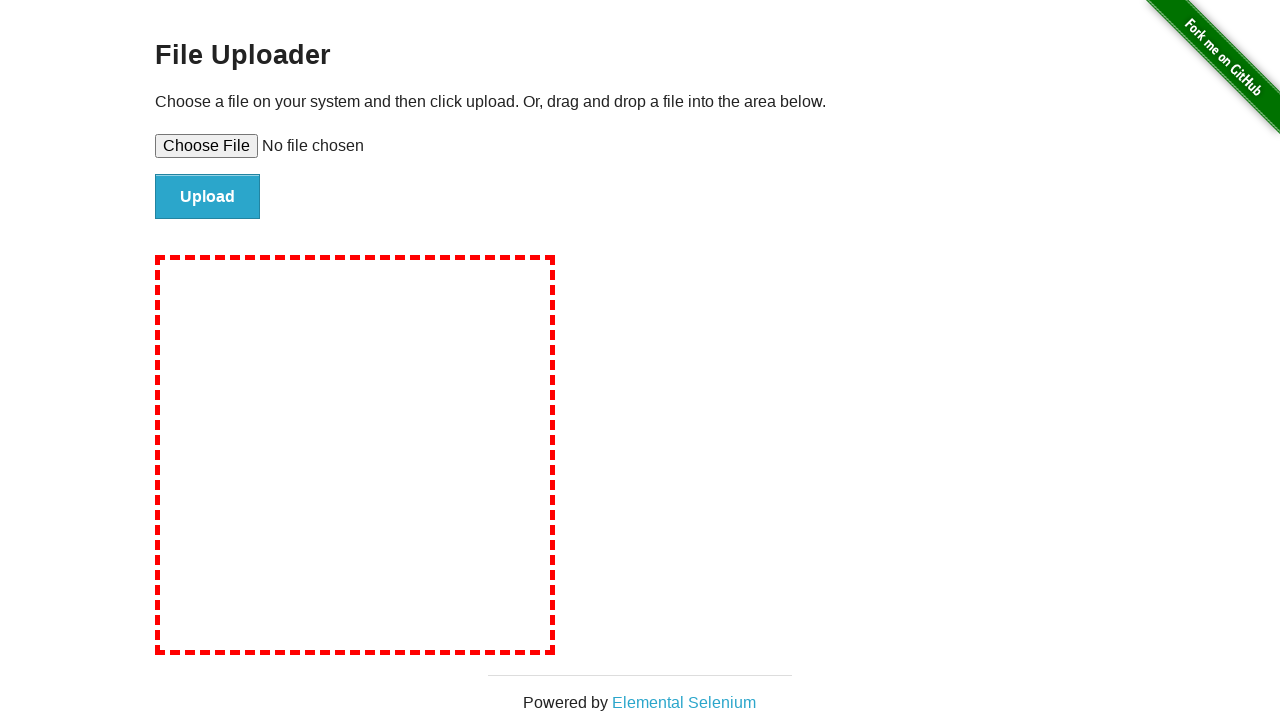

Created temporary HTML test file for upload
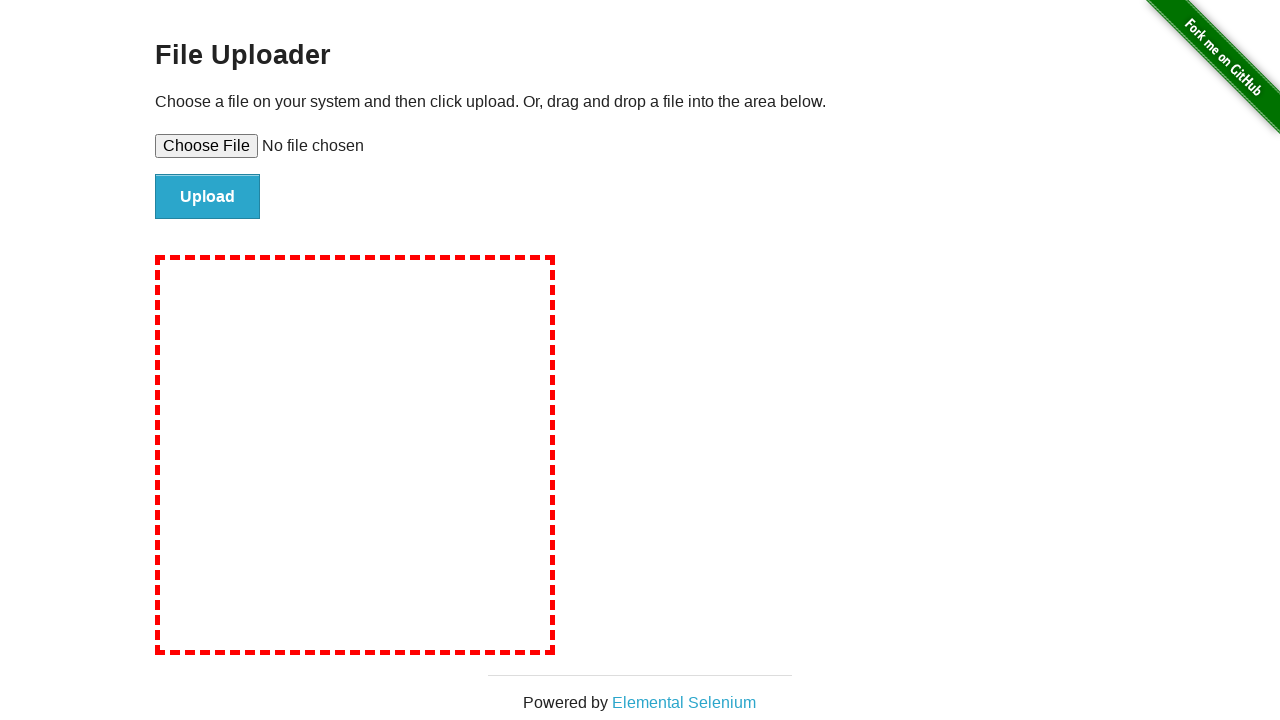

Selected test file in upload input
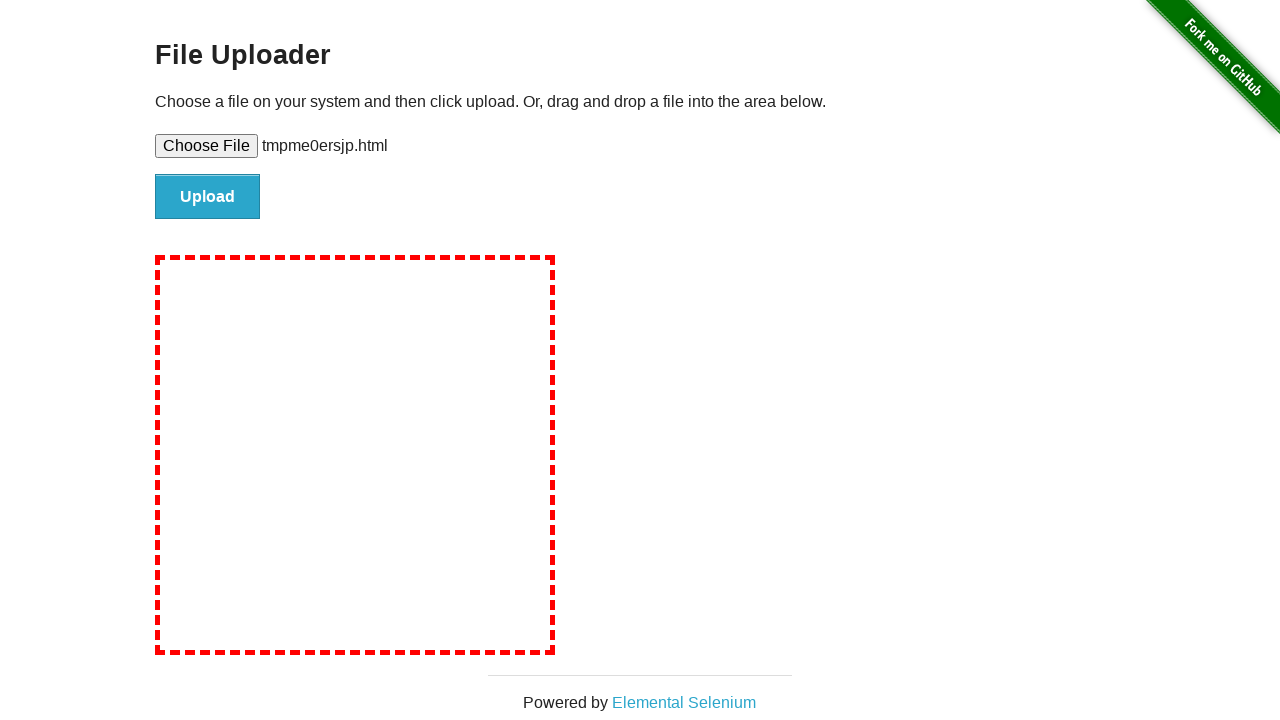

Clicked submit button to upload file at (208, 197) on #file-submit
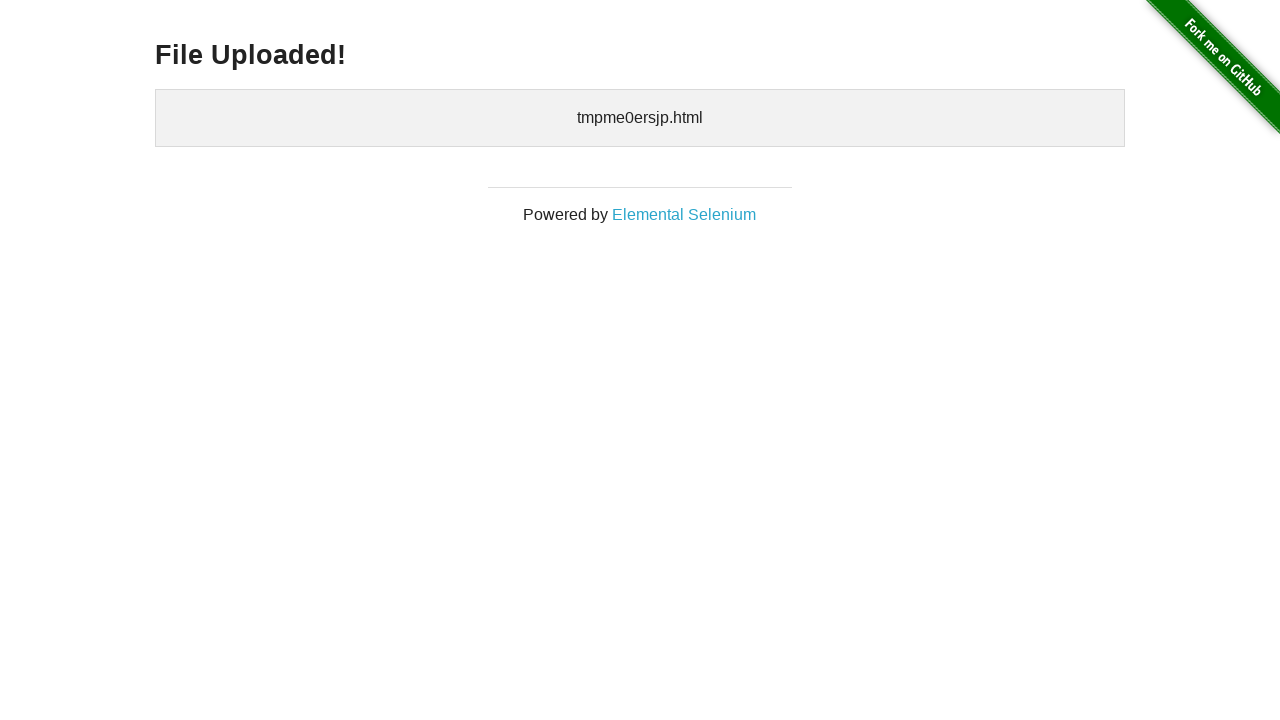

Waited 4 seconds for file upload to complete
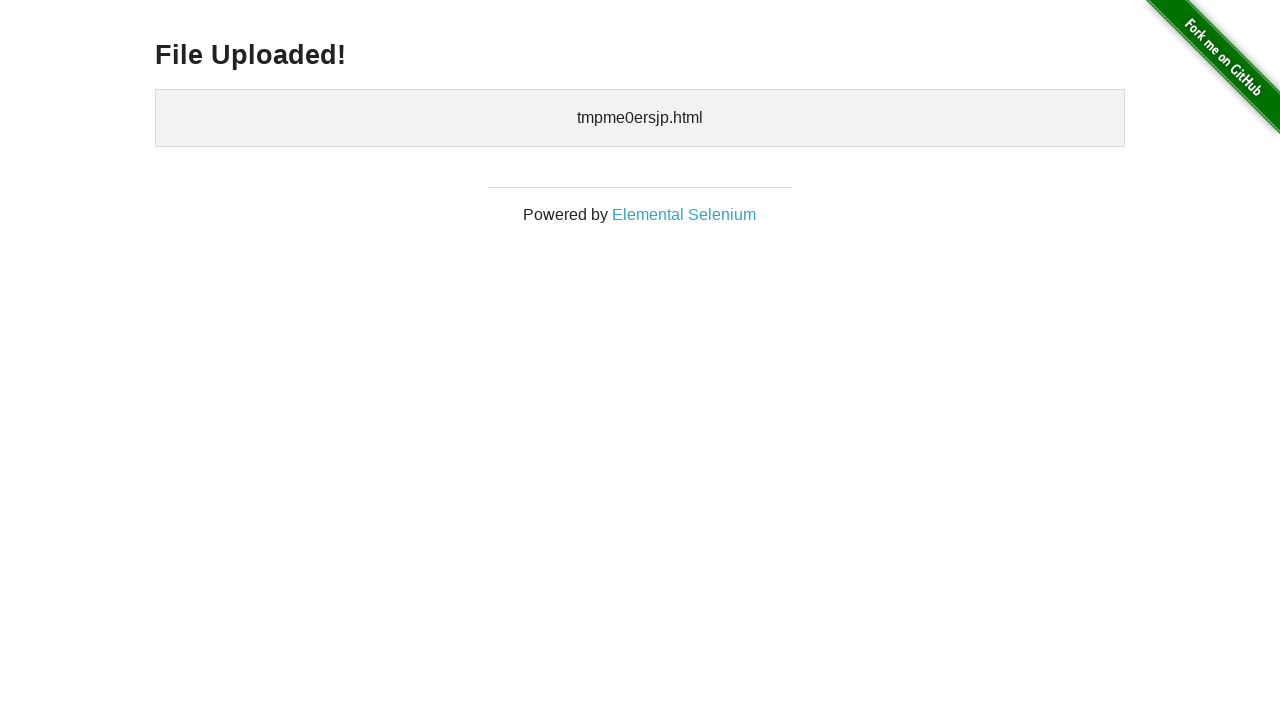

Cleaned up temporary test file
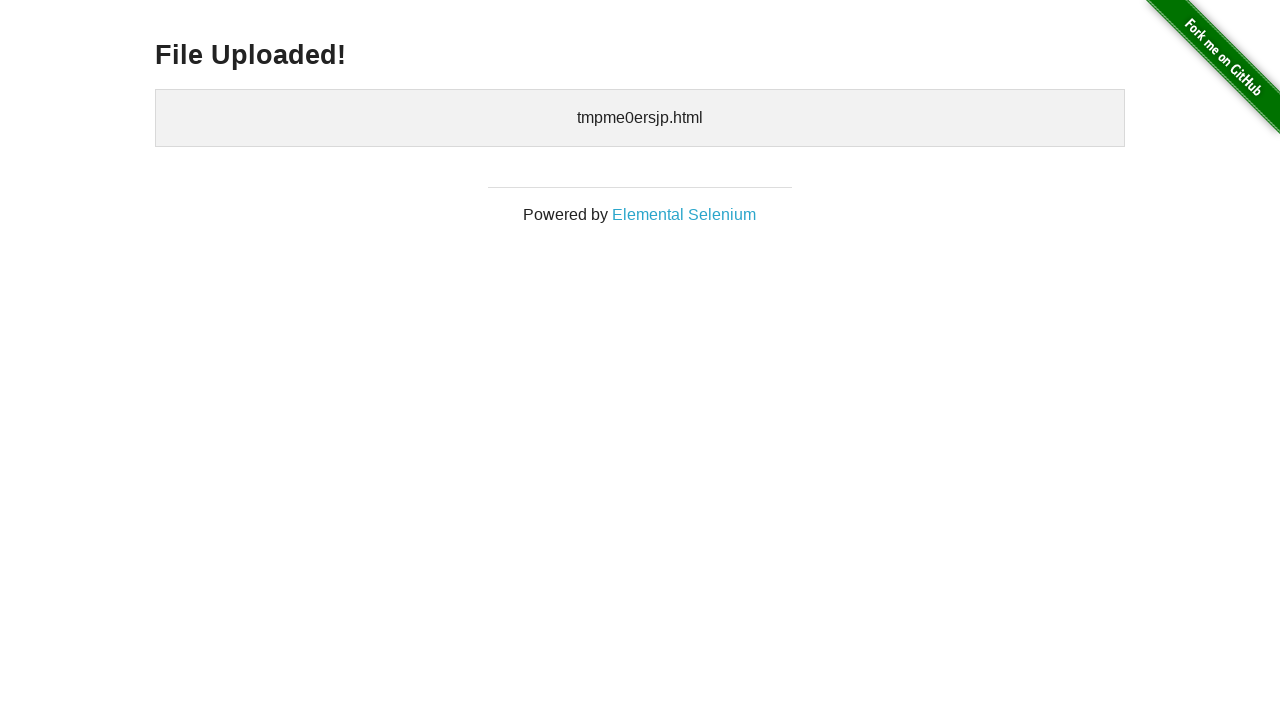

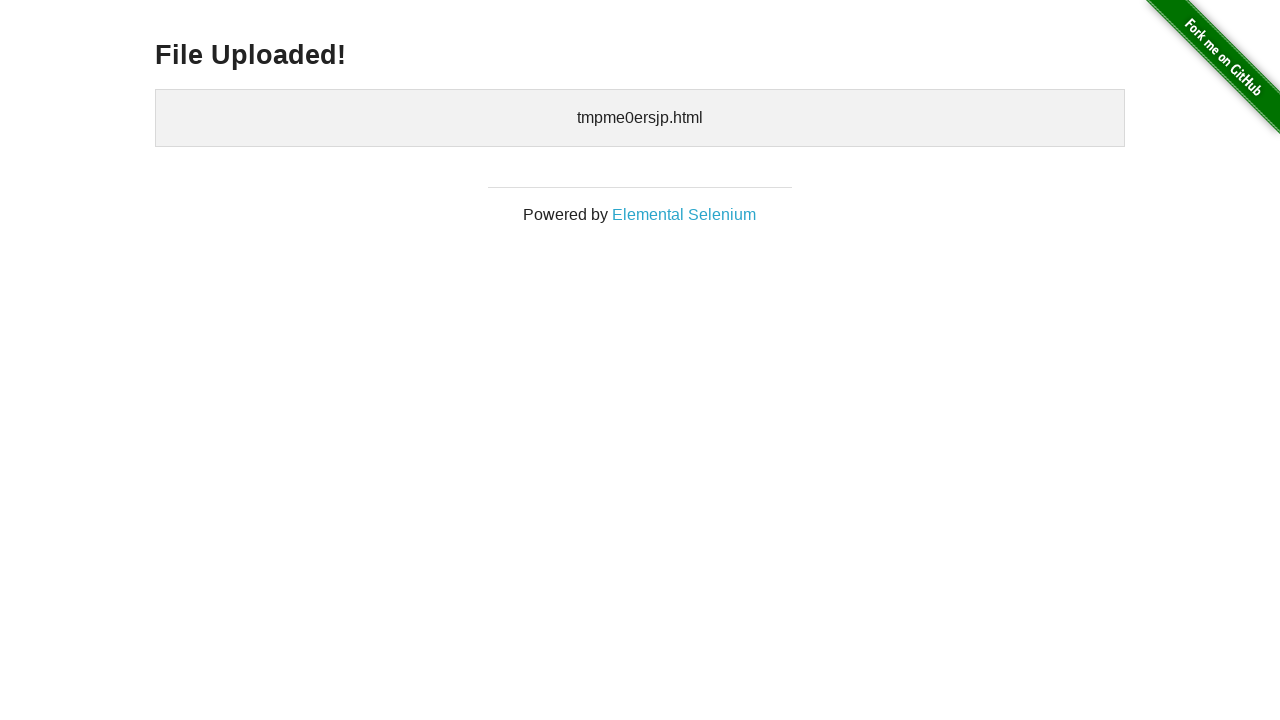